Tests drag and drop functionality on the jQuery UI droppable demo page by dragging an element and dropping it onto a target area within an iframe.

Starting URL: https://jqueryui.com/droppable/

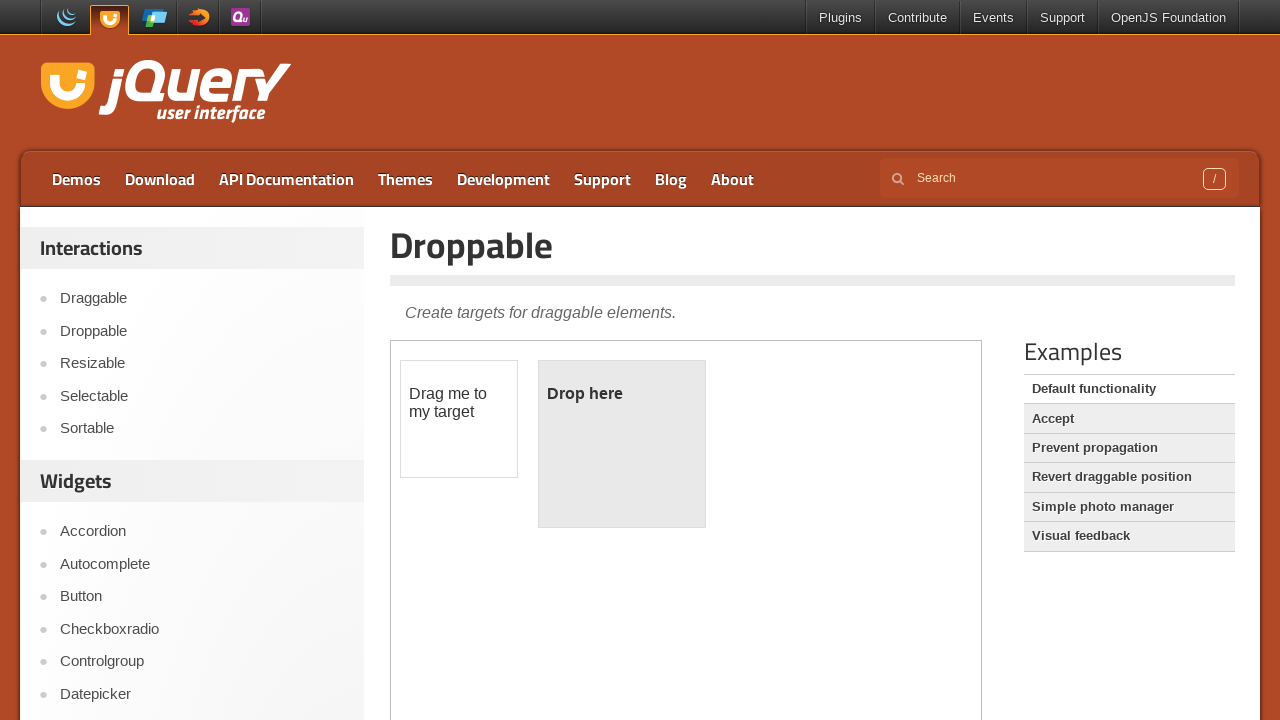

Located the iframe containing the drag and drop demo
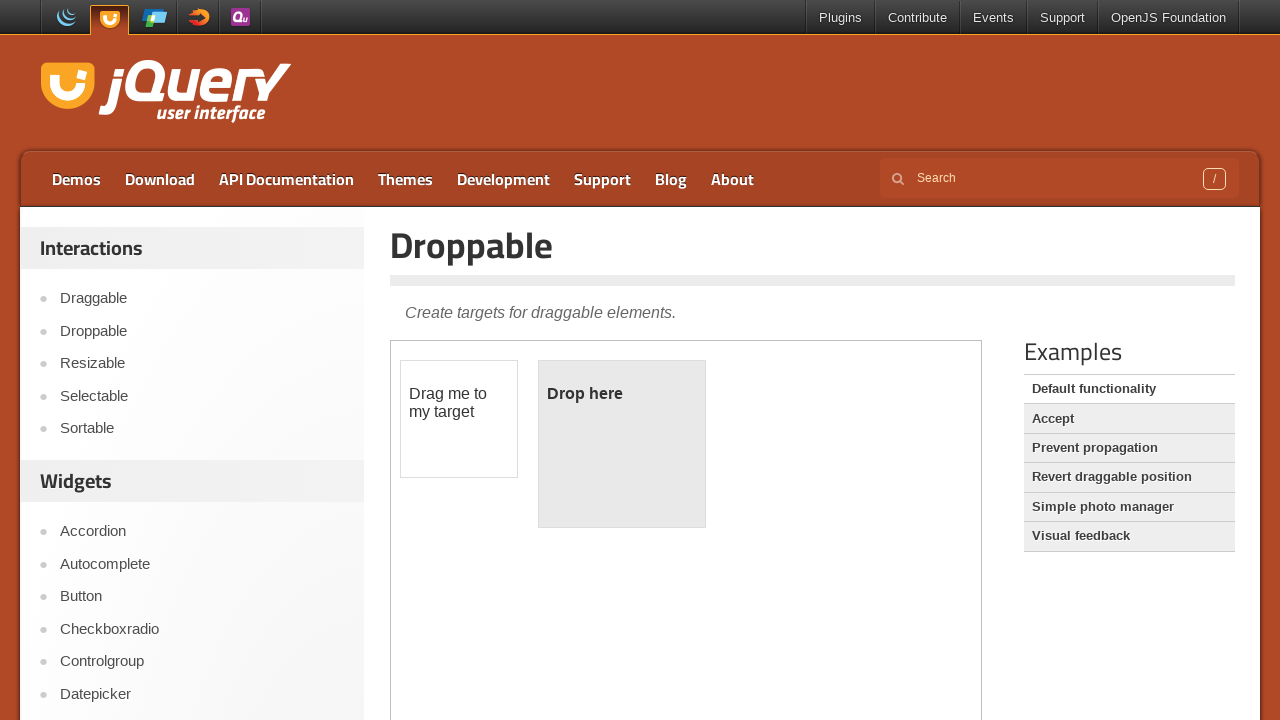

Located the draggable element within the iframe
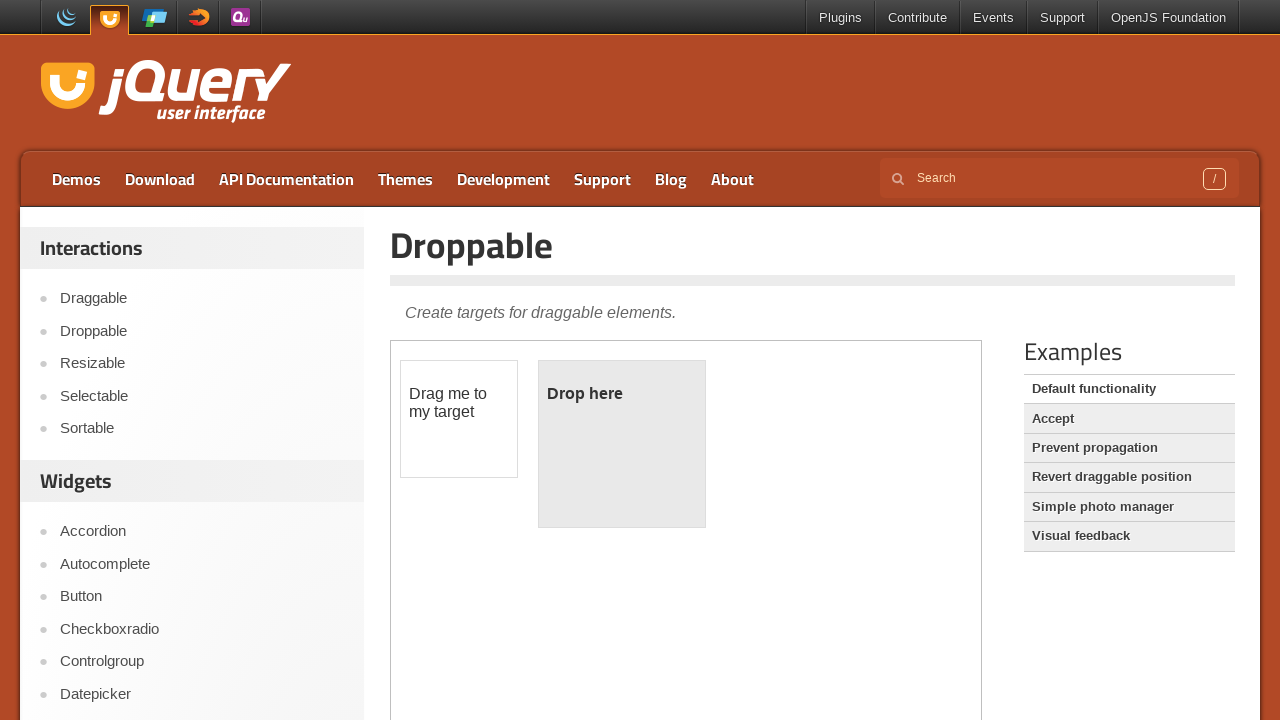

Located the droppable target element within the iframe
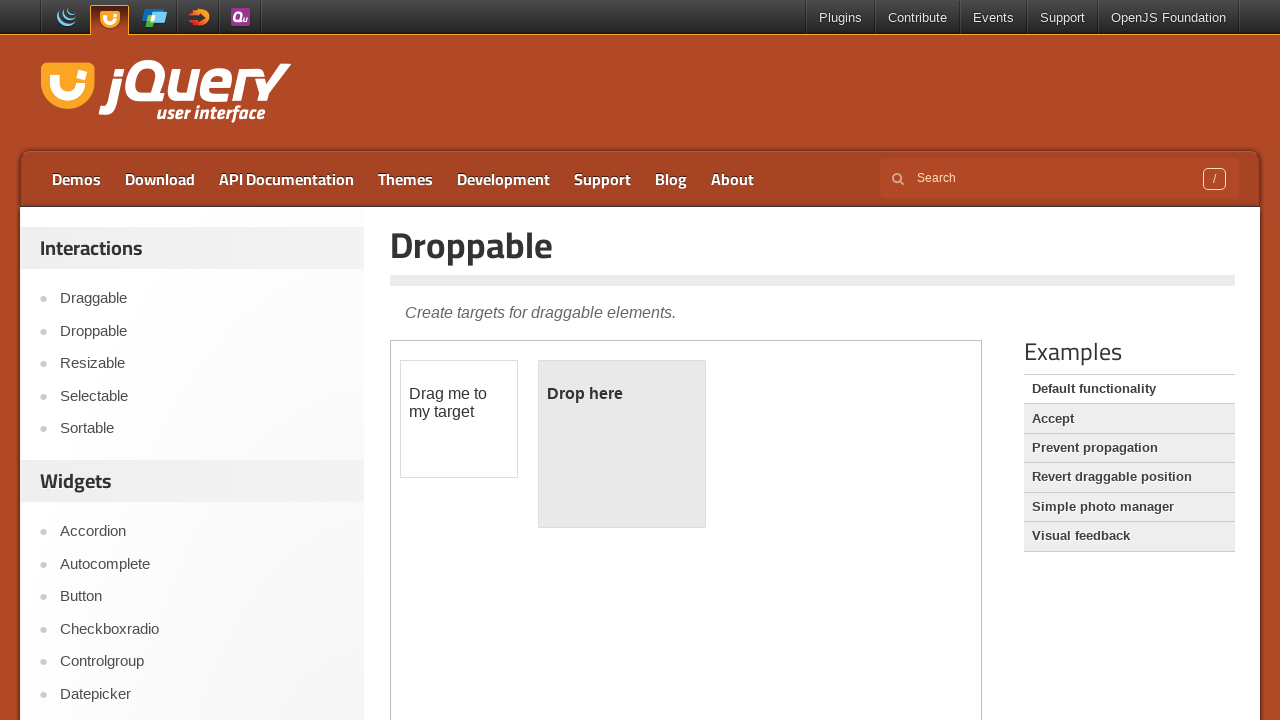

Dragged the draggable element and dropped it onto the droppable target at (622, 444)
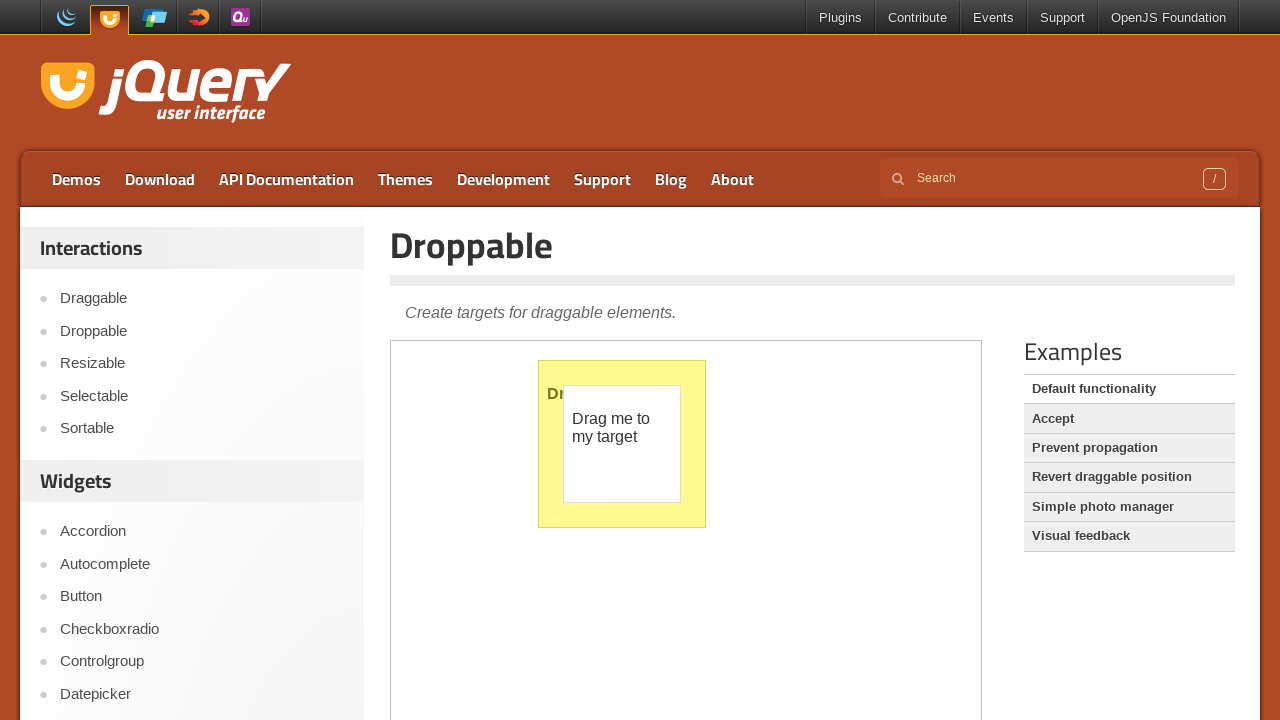

Verified that the drop was successful - droppable element now shows 'Dropped!' text
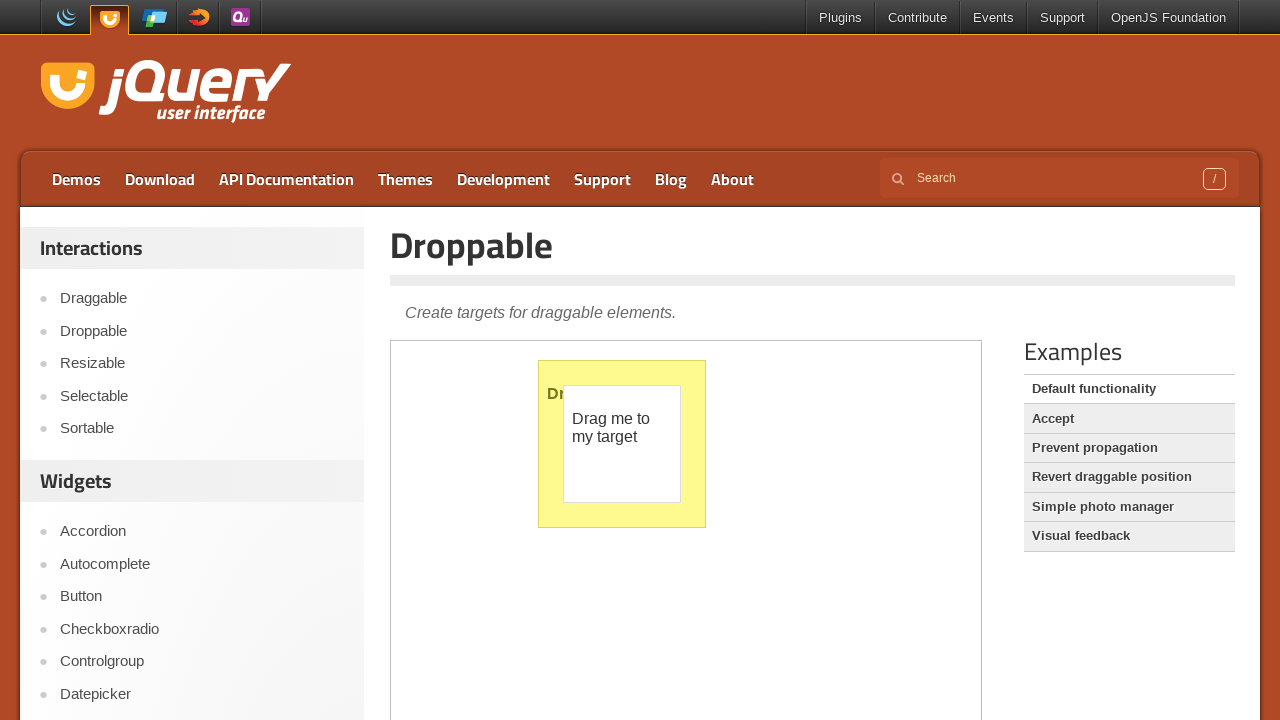

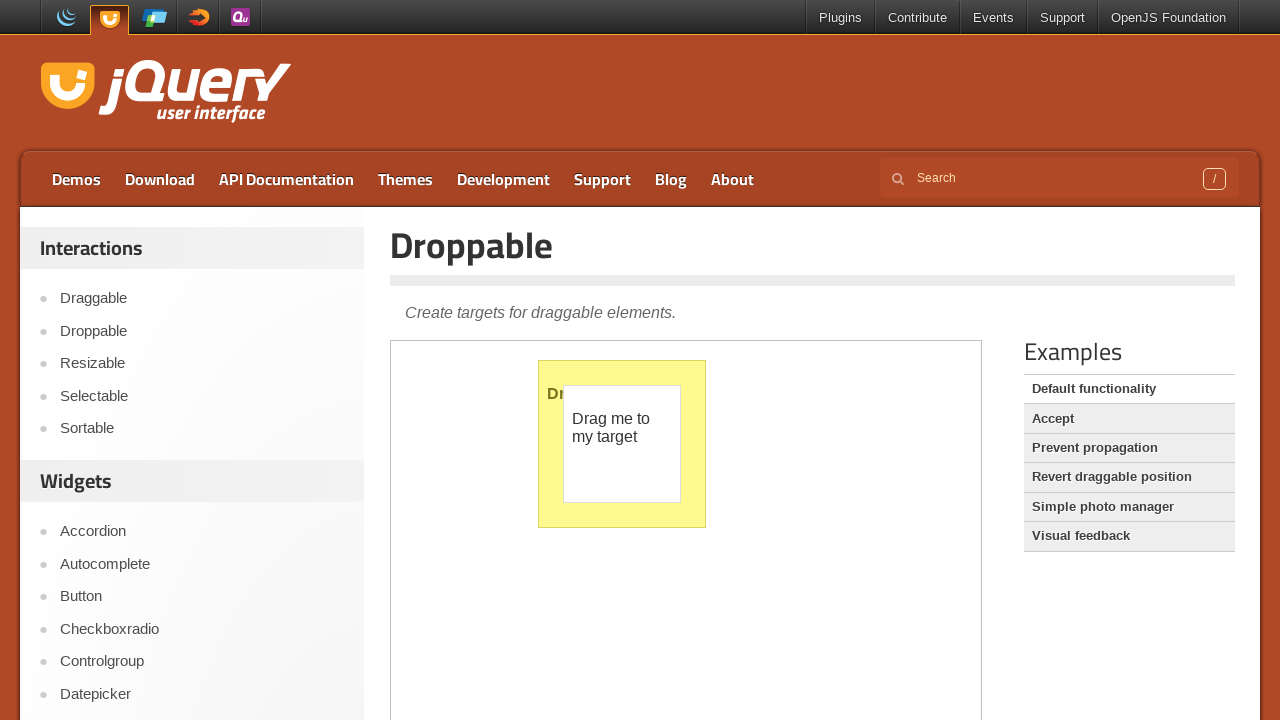